Navigates to the Checkbox page and verifies the h1 heading is present

Starting URL: https://flowbite-svelte.com/forms/checkbox

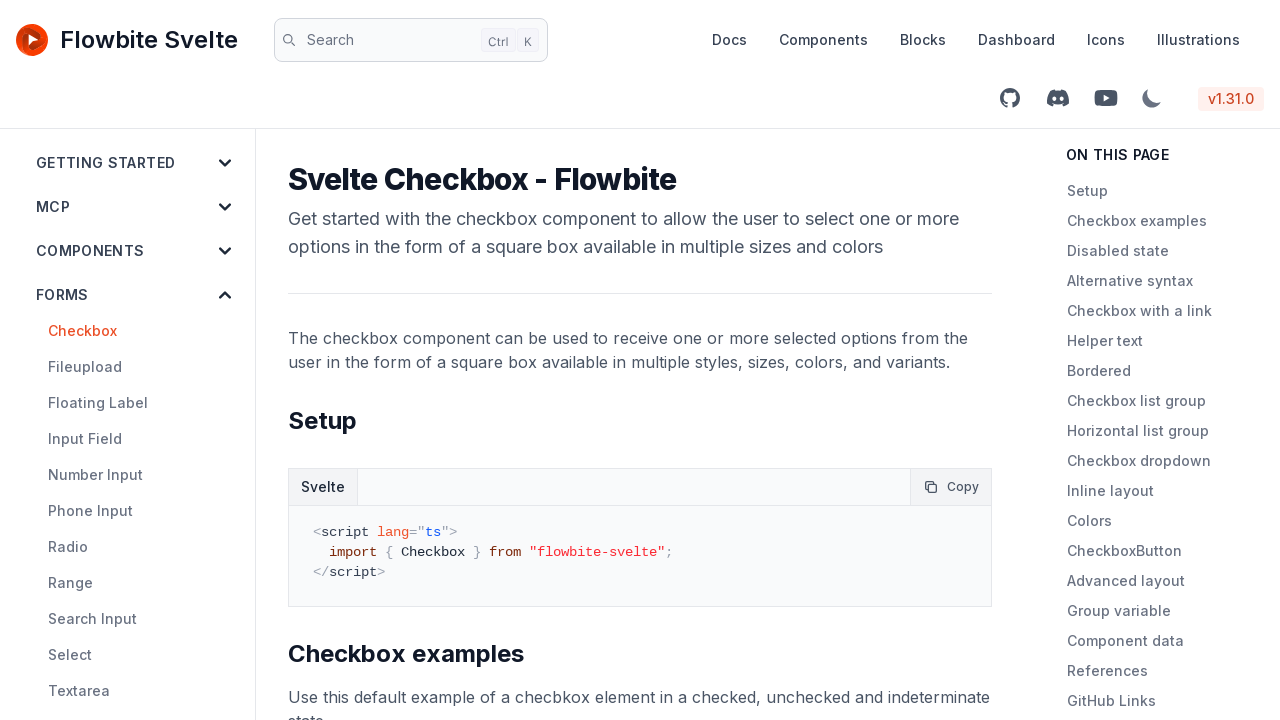

Navigated to Checkbox page
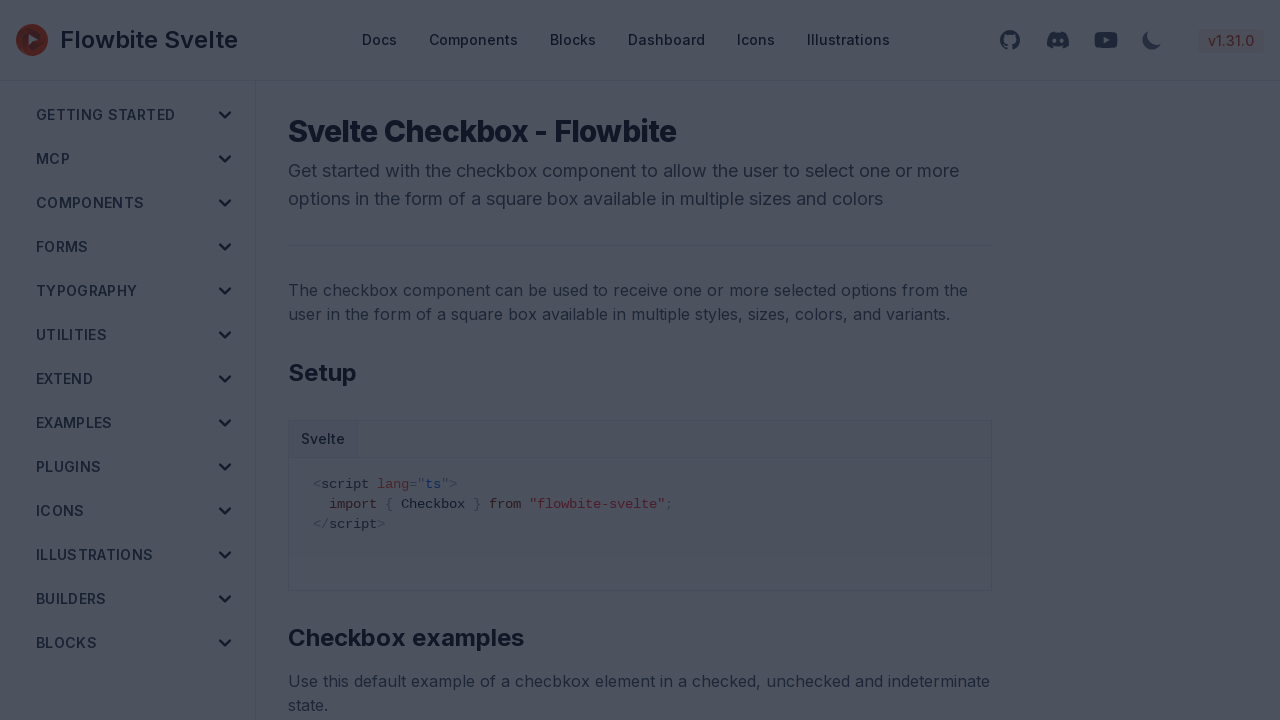

h1 heading loaded on Checkbox page
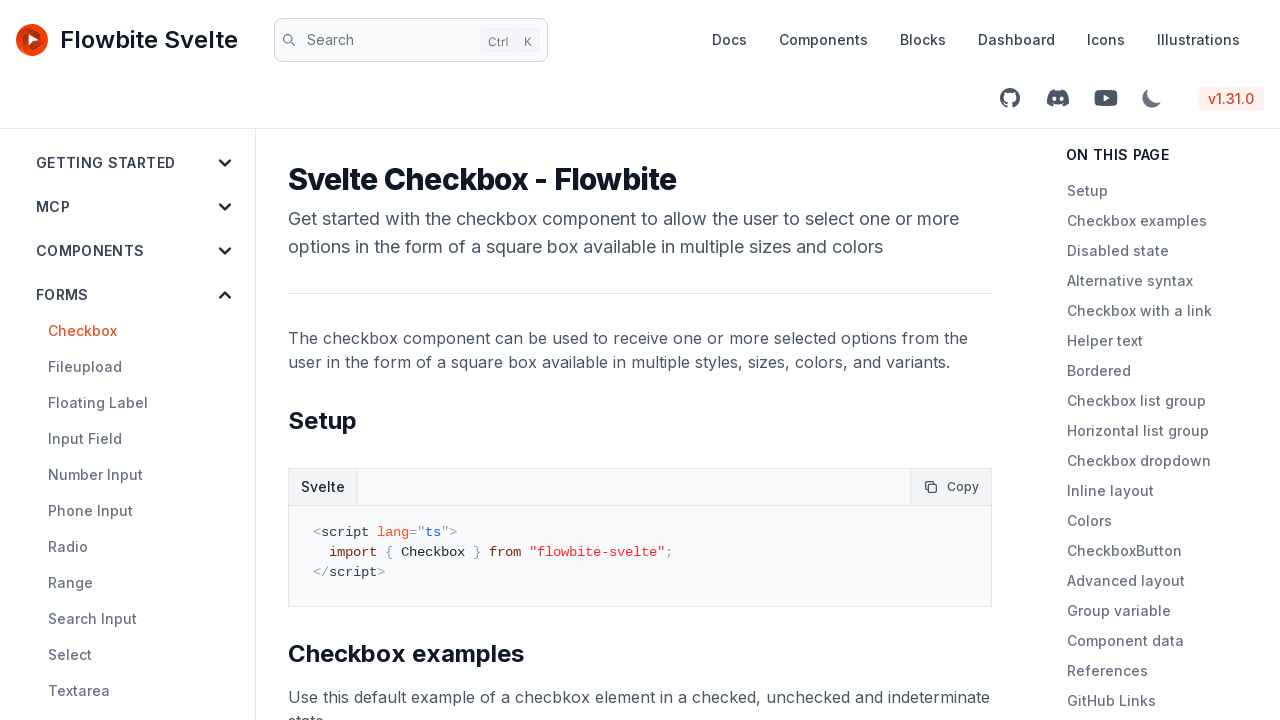

Verified h1 heading is present and visible
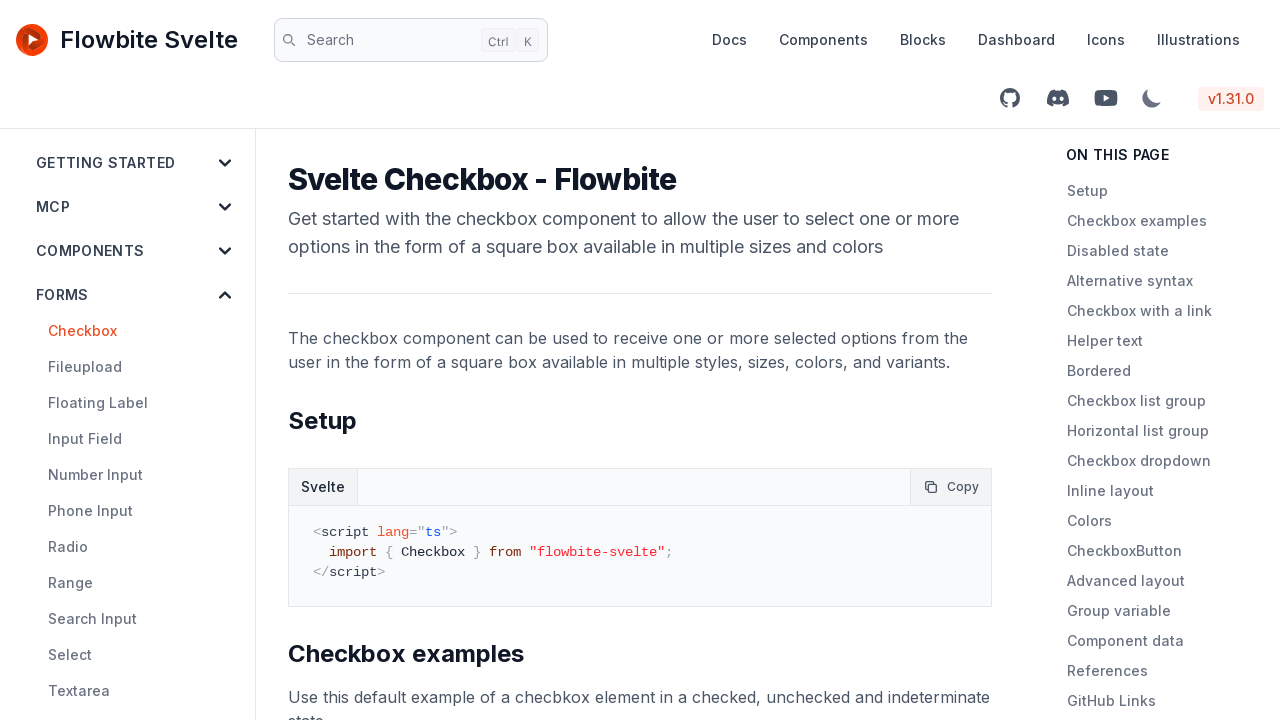

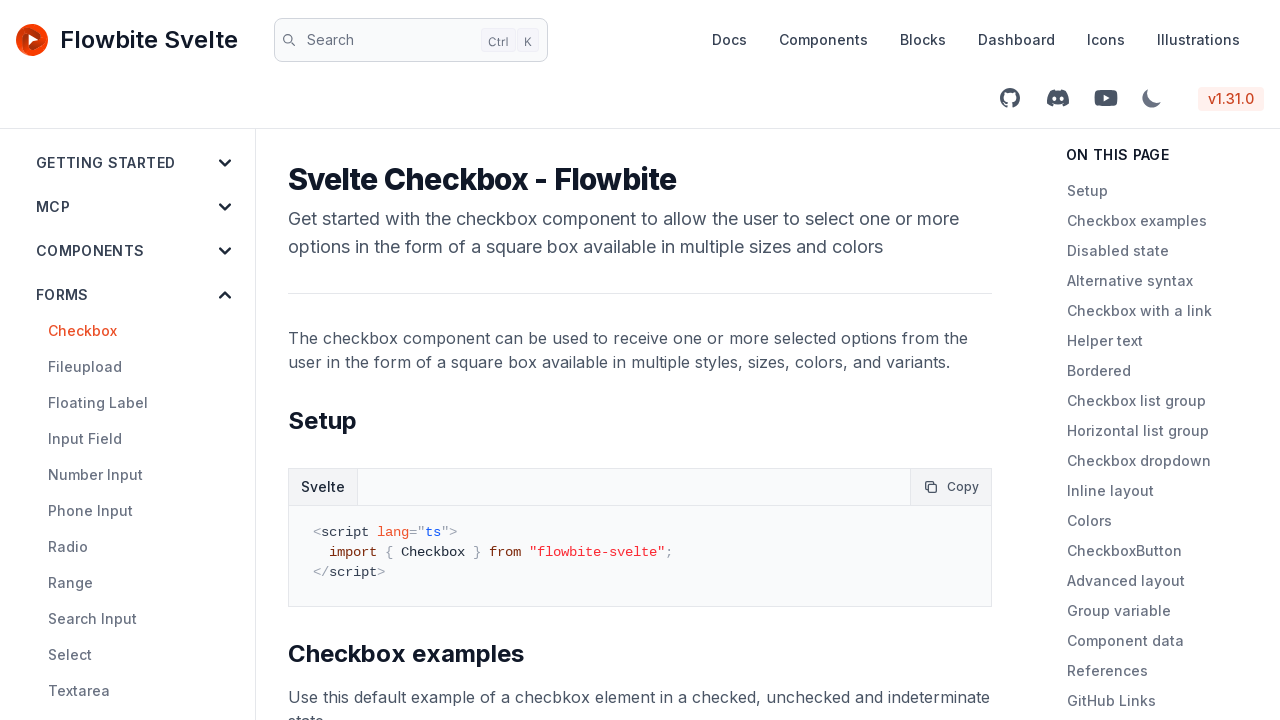